Tests file upload functionality by selecting a file and clicking upload button, then verifying success message

Starting URL: https://the-internet.herokuapp.com/upload

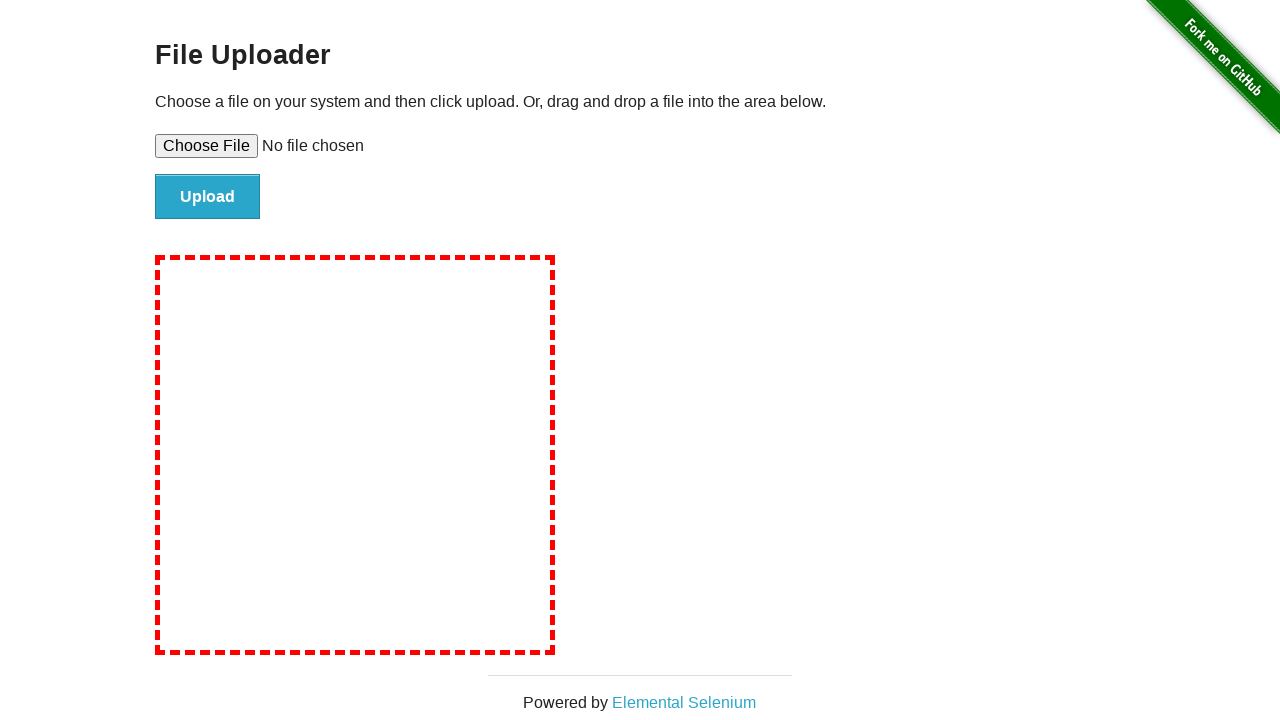

Located file upload input element
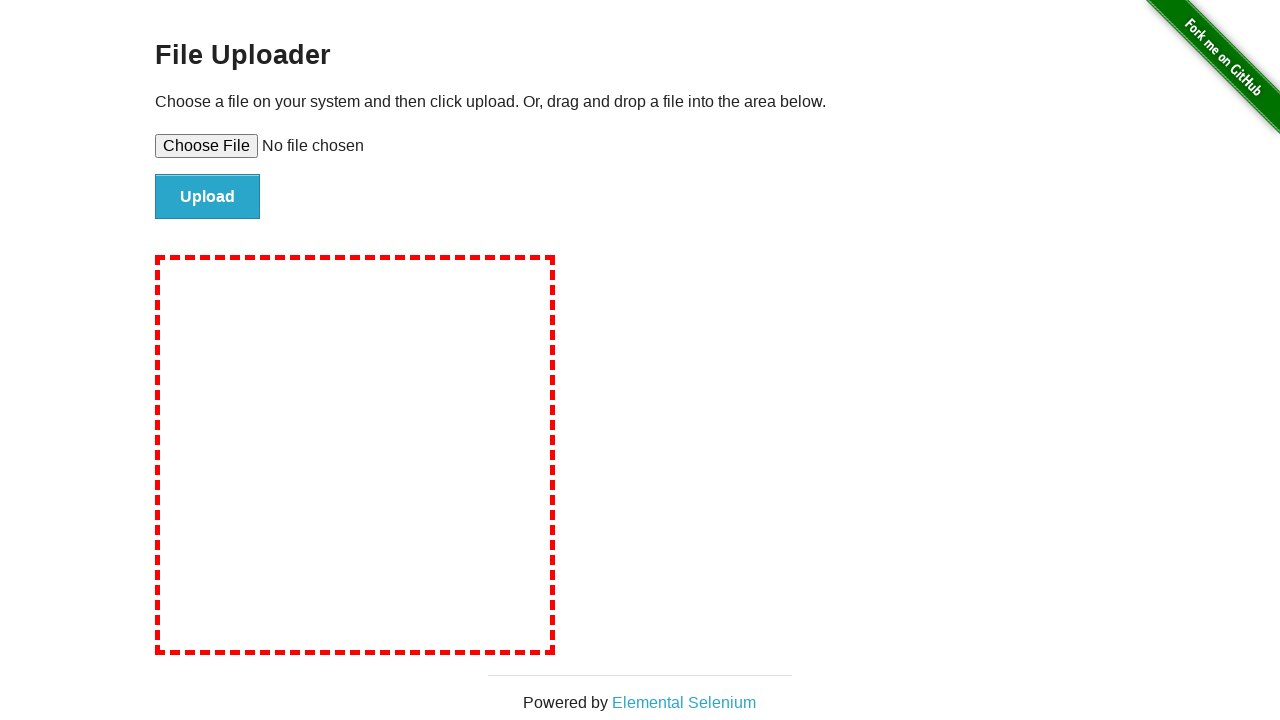

Set input files with test_file.txt containing test content
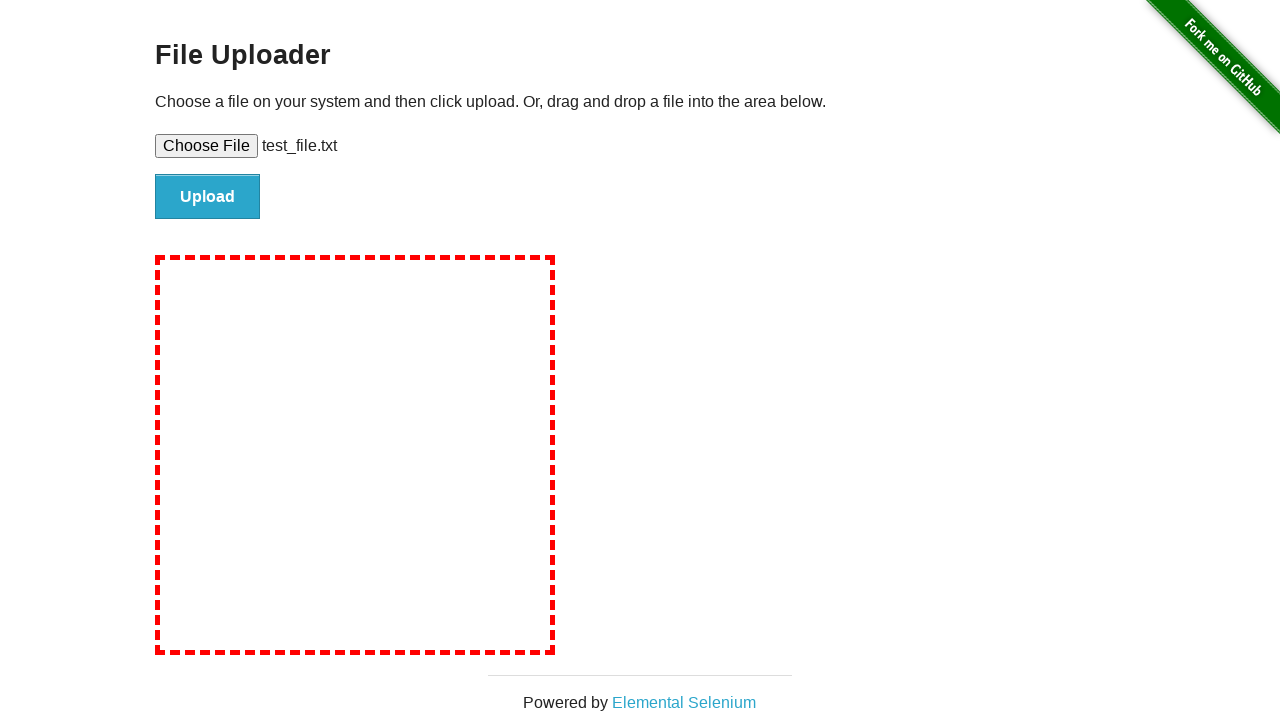

Clicked upload button to submit file at (208, 197) on #file-submit
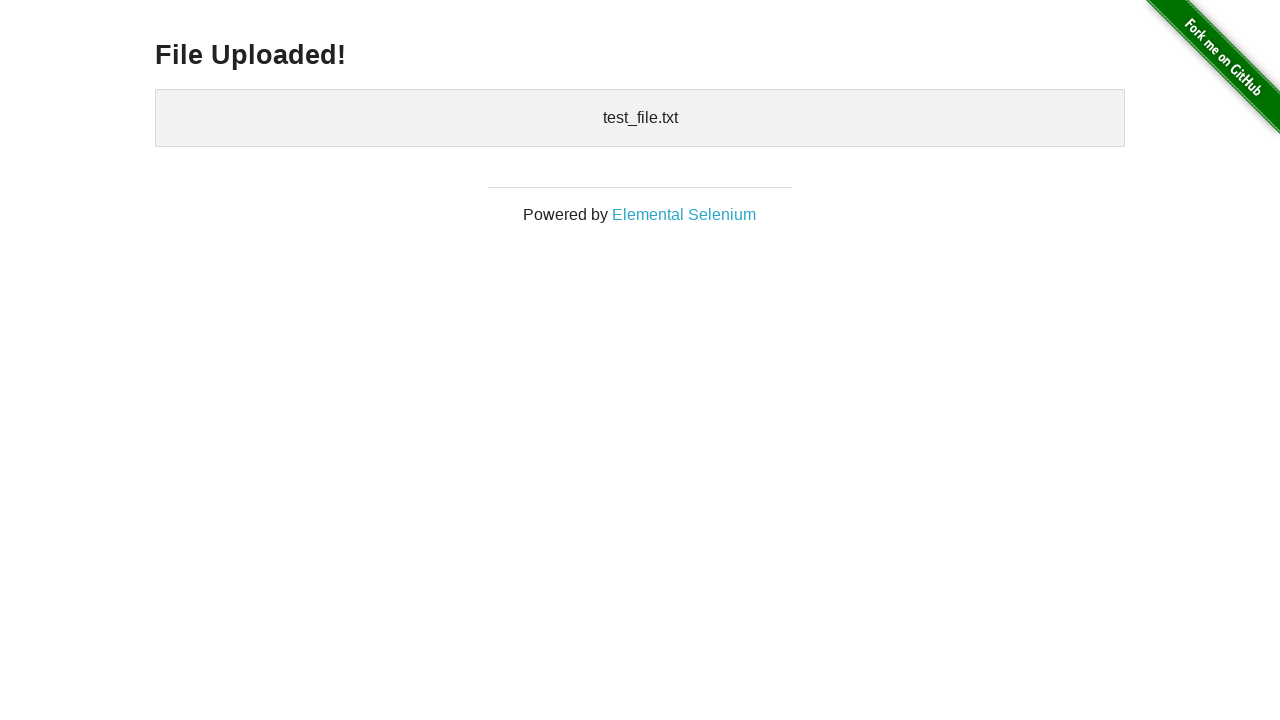

Success message 'File Uploaded!' appeared, confirming file upload completion
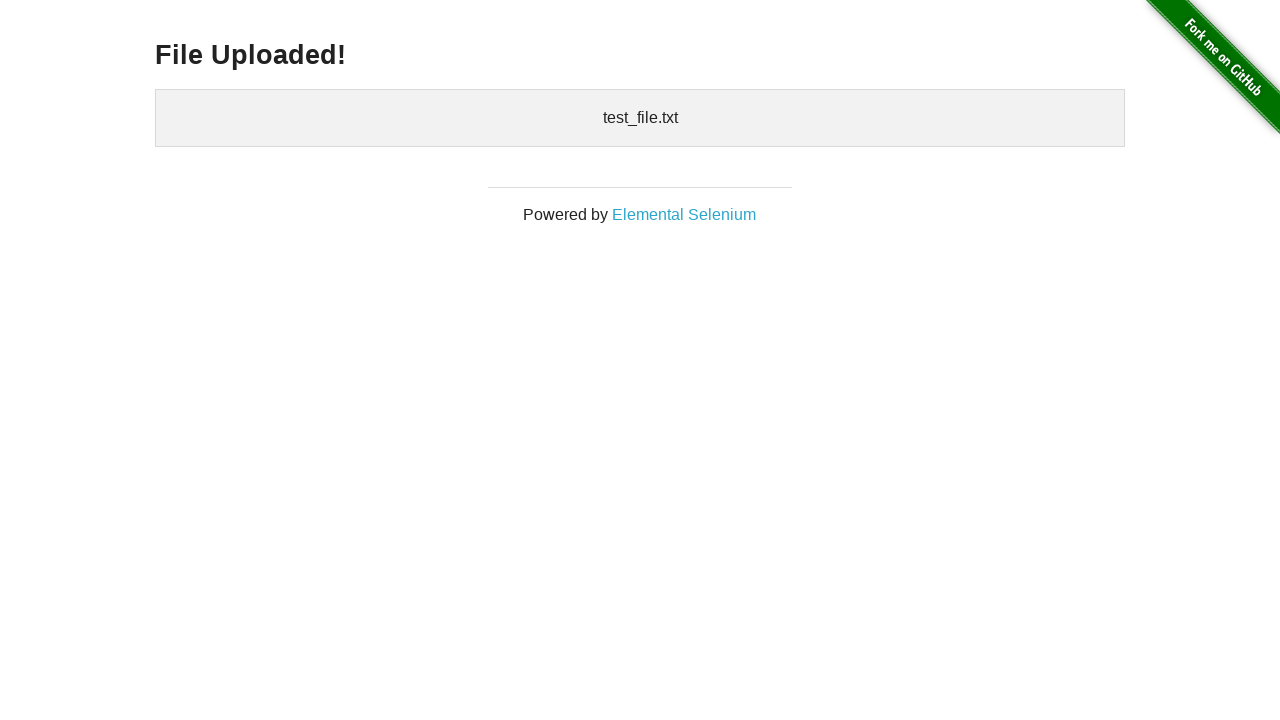

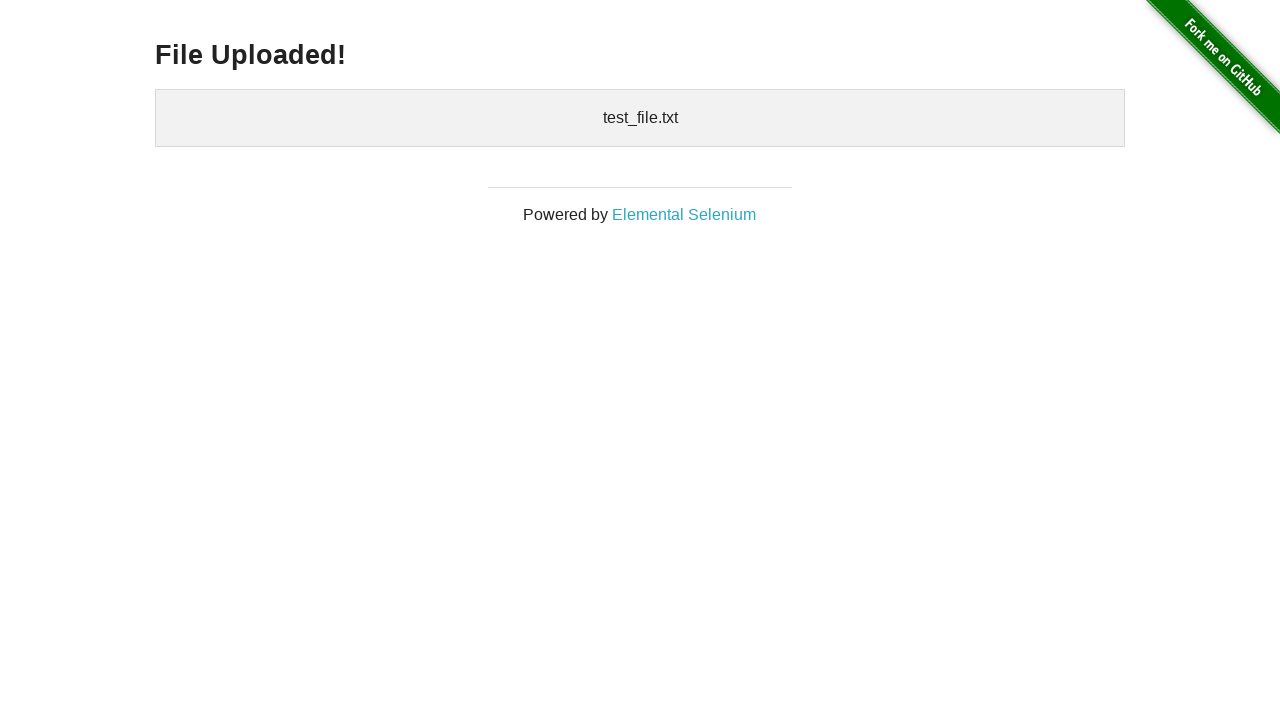